Tests that a submit button exists and is displayed on a QA practice page

Starting URL: https://www.qa-practice.com/elements/button/simple

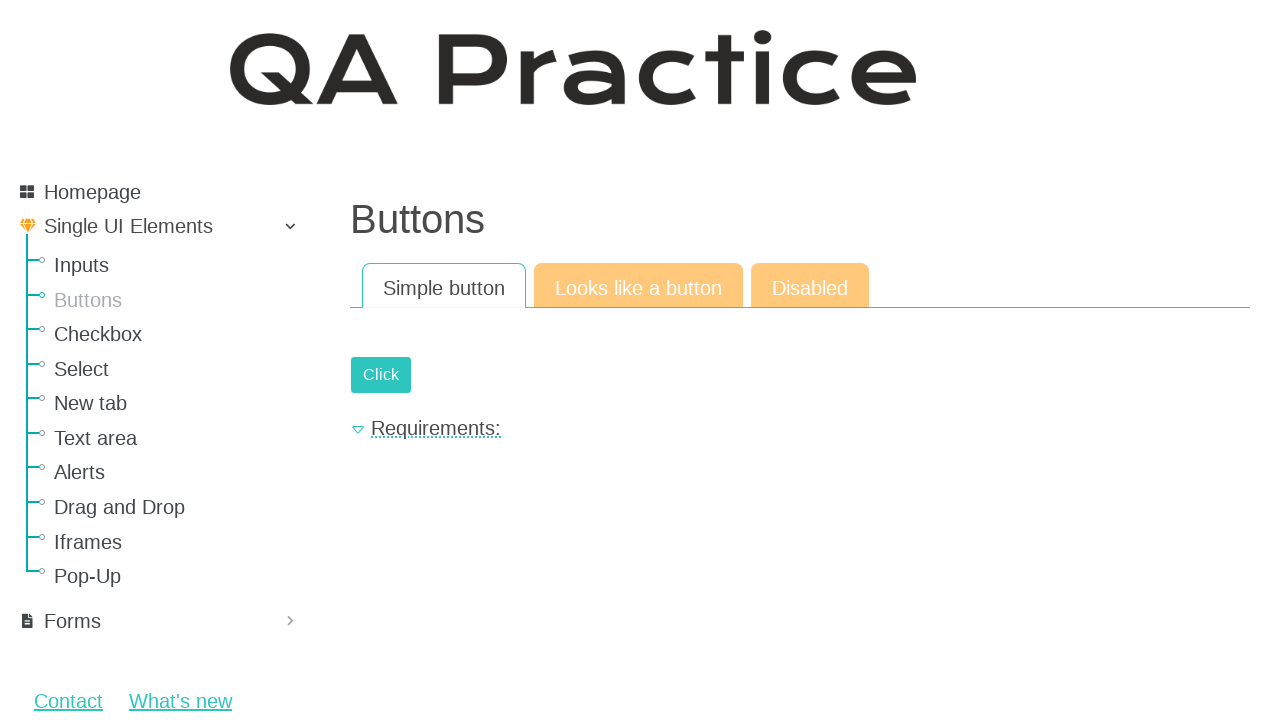

Navigated to QA practice page with simple button
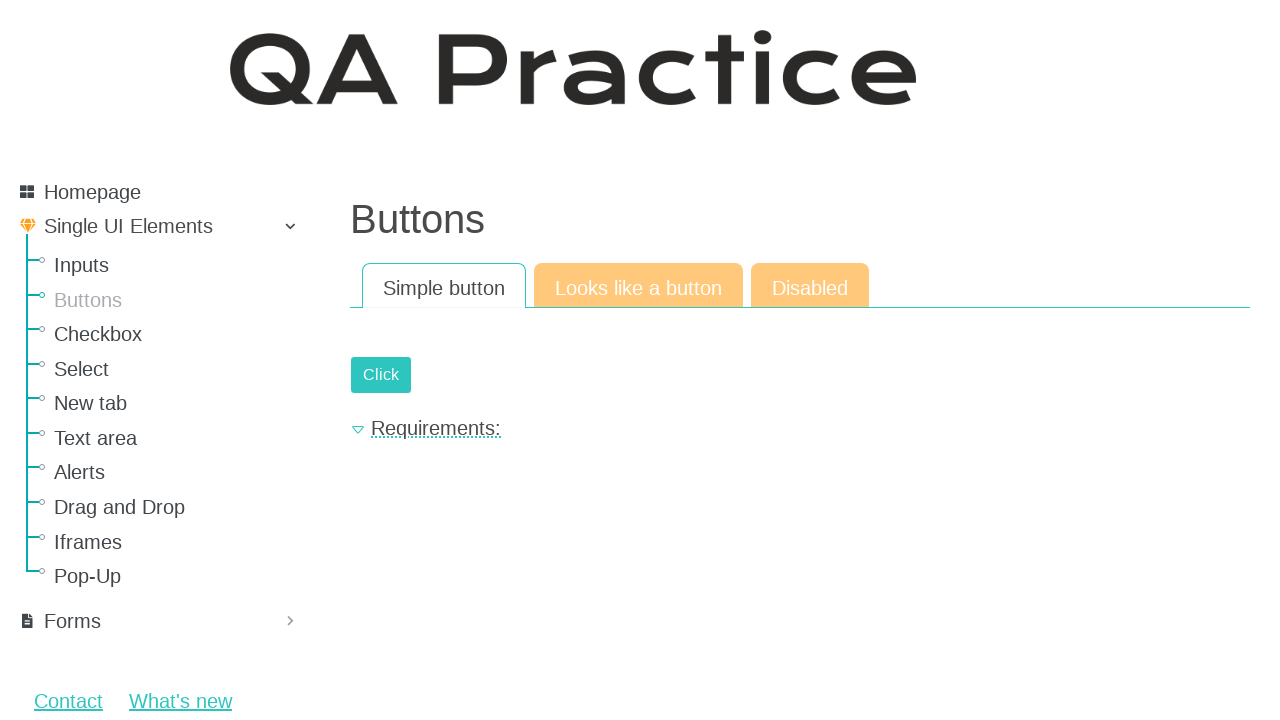

Submit button is visible on the page
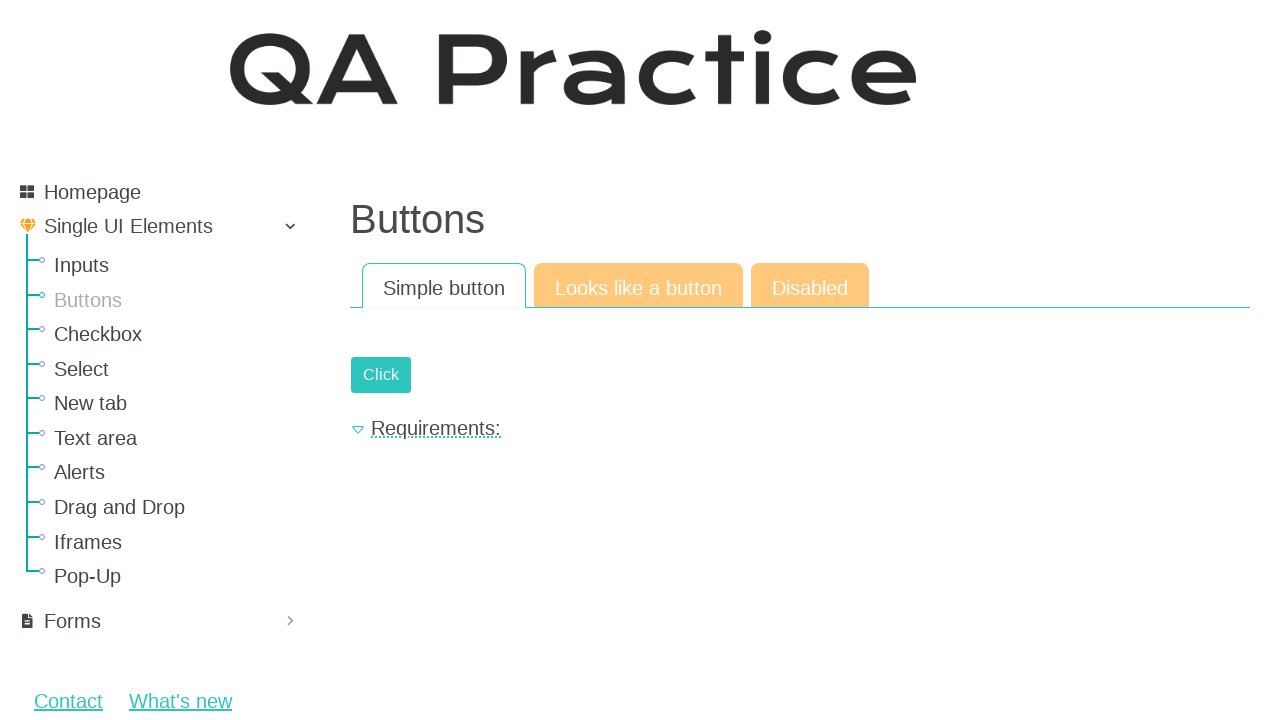

Verified submit button exists and is displayed
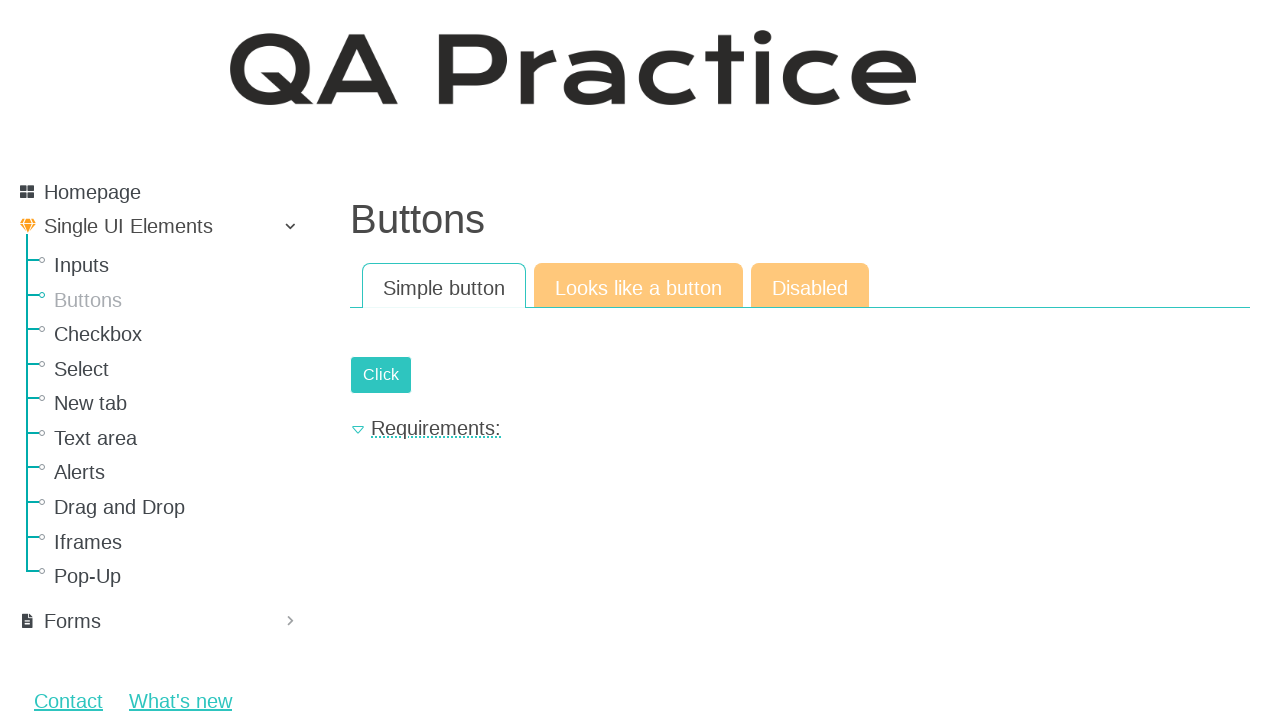

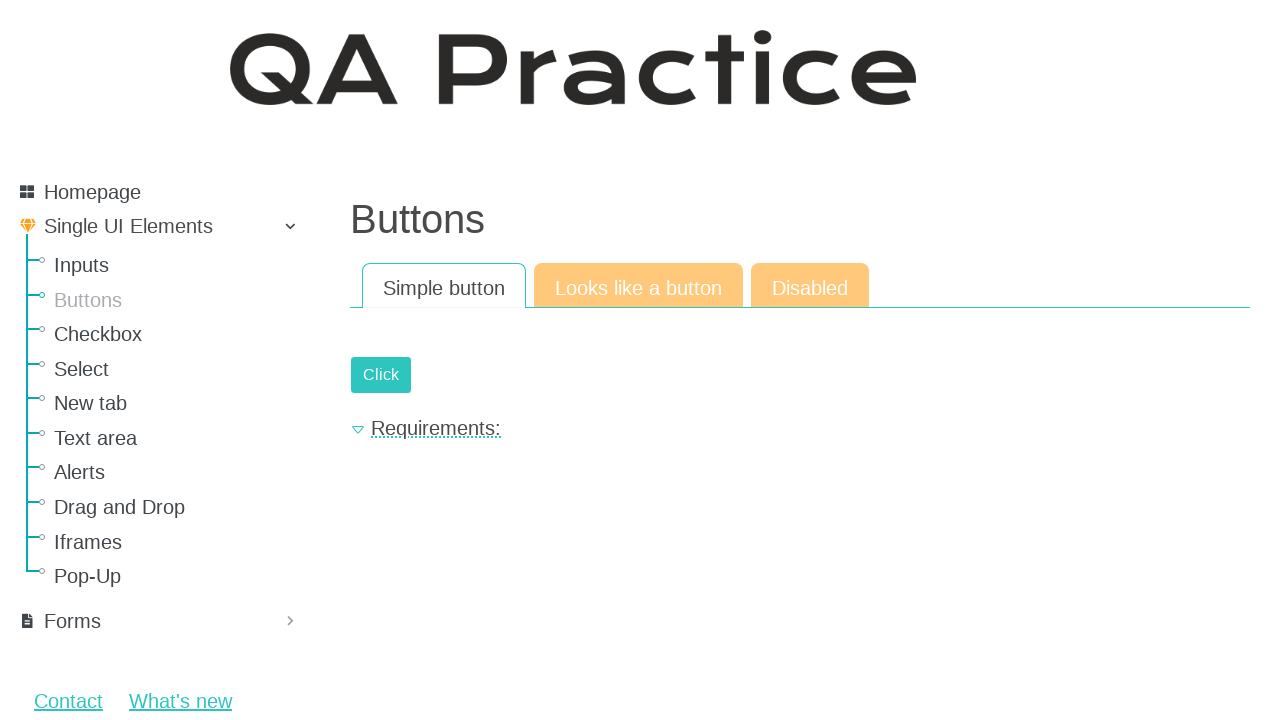